Navigates to the Ferrari India website homepage and verifies the page loads successfully.

Starting URL: https://www.ferrari.com/en-IN

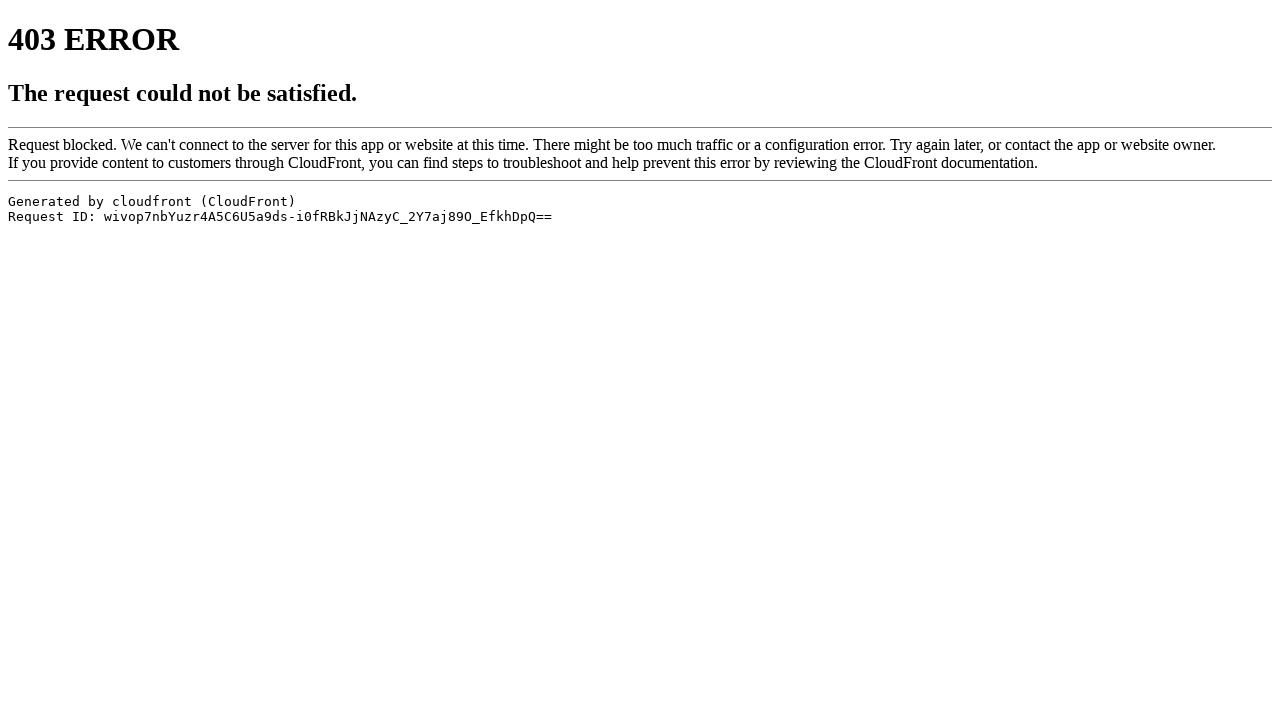

Navigated to Ferrari India website homepage
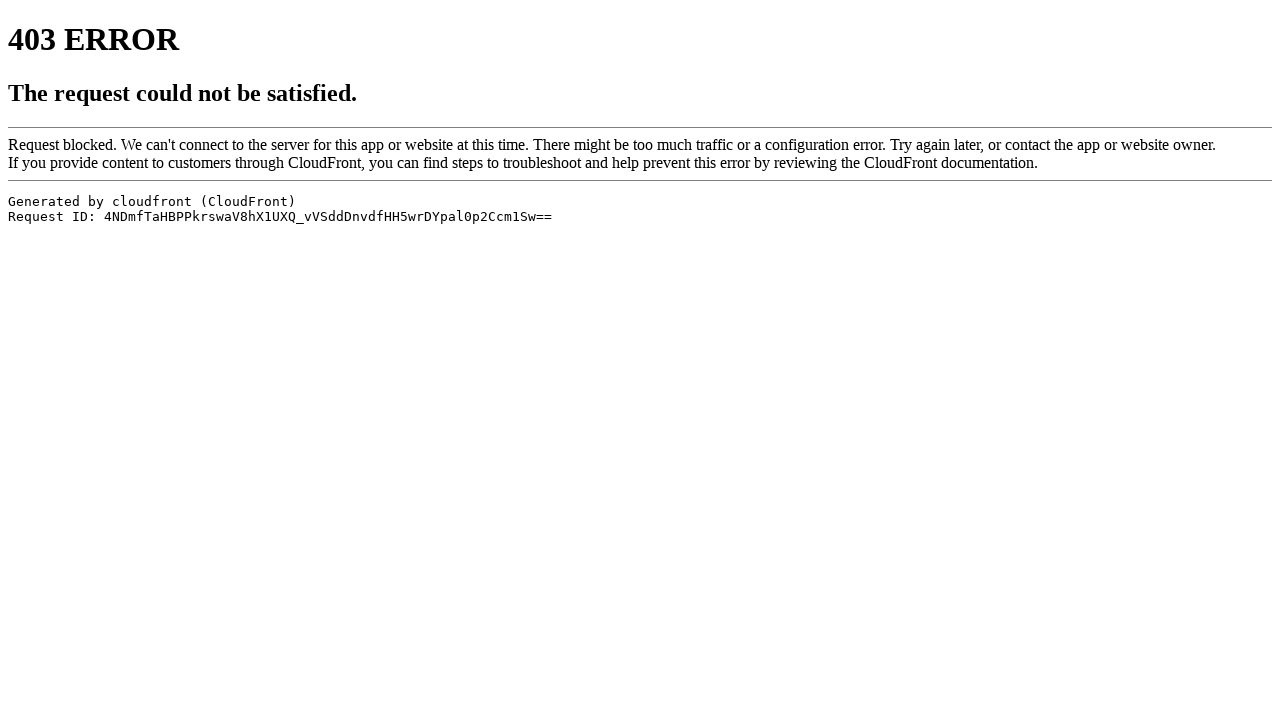

Page DOM content fully loaded
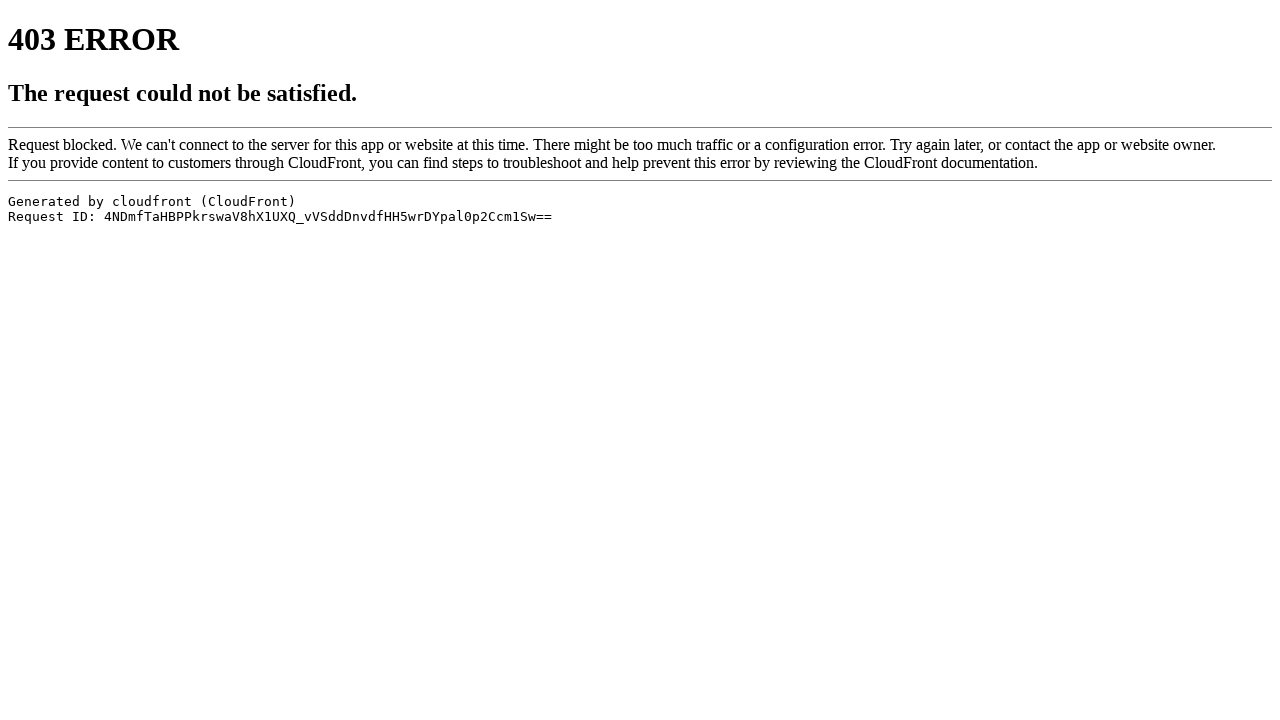

Body element is present and page structure verified
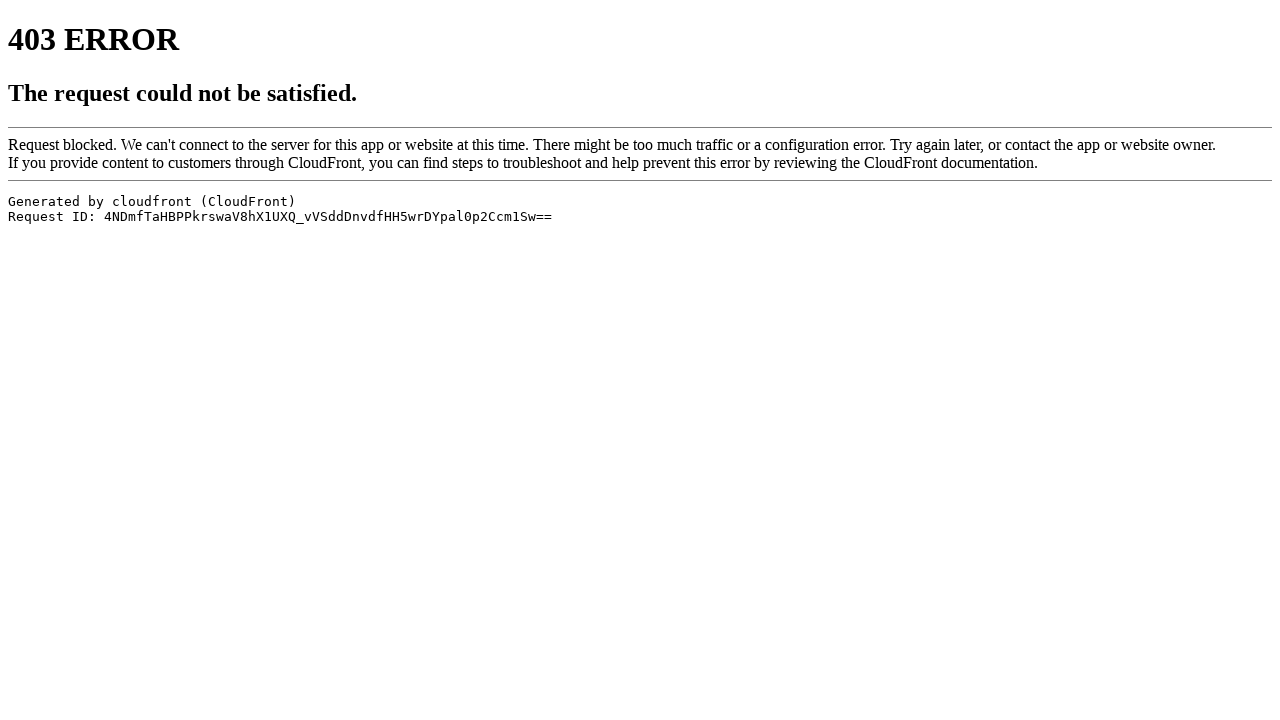

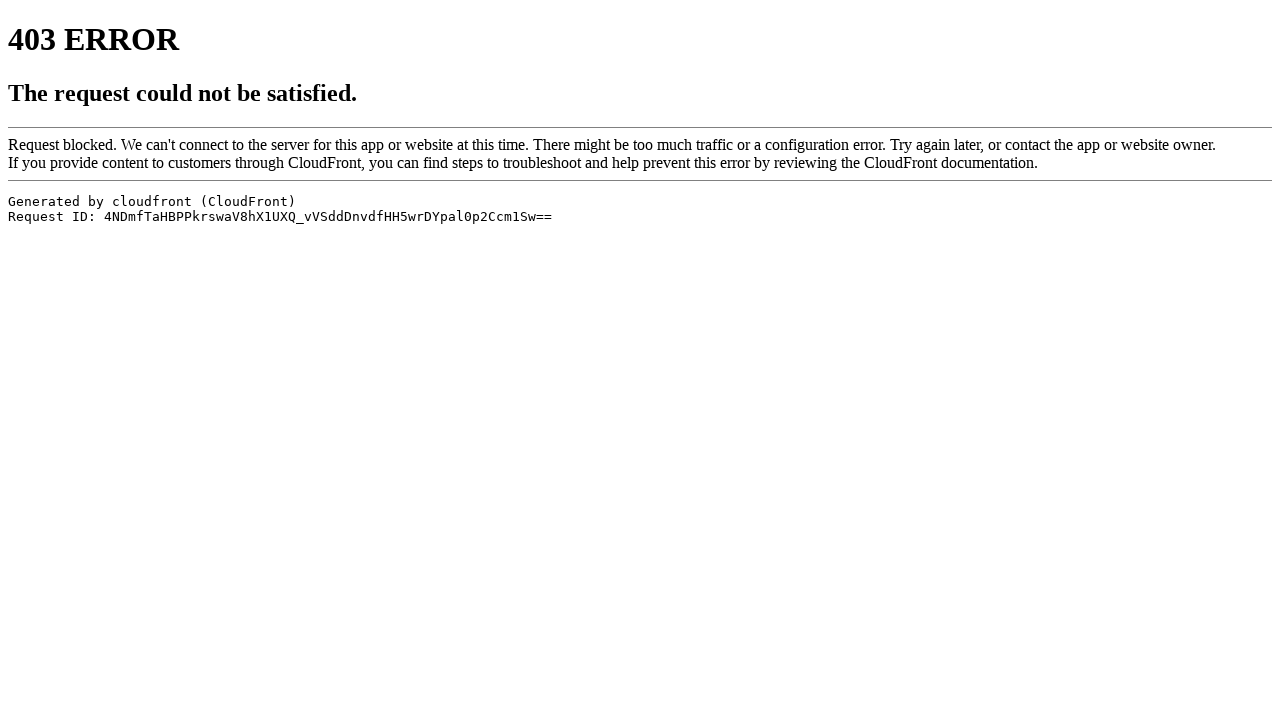